Tests navigating the B3 IBOV index page by configuring the items-per-page dropdown selector to show maximum items, waiting for the table to load, and clicking through pagination to navigate multiple pages.

Starting URL: https://sistemaswebb3-listados.b3.com.br/indexPage/day/IBOV?language=pt-br

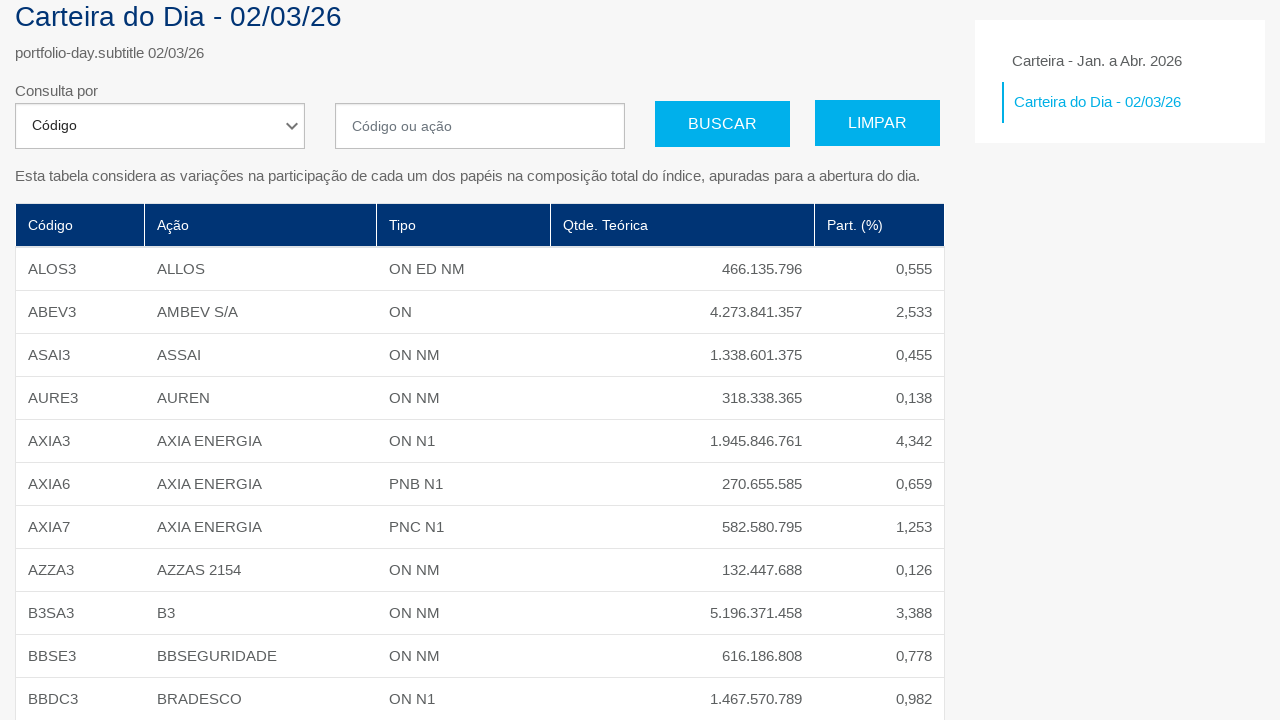

Waited 5 seconds for page to fully load
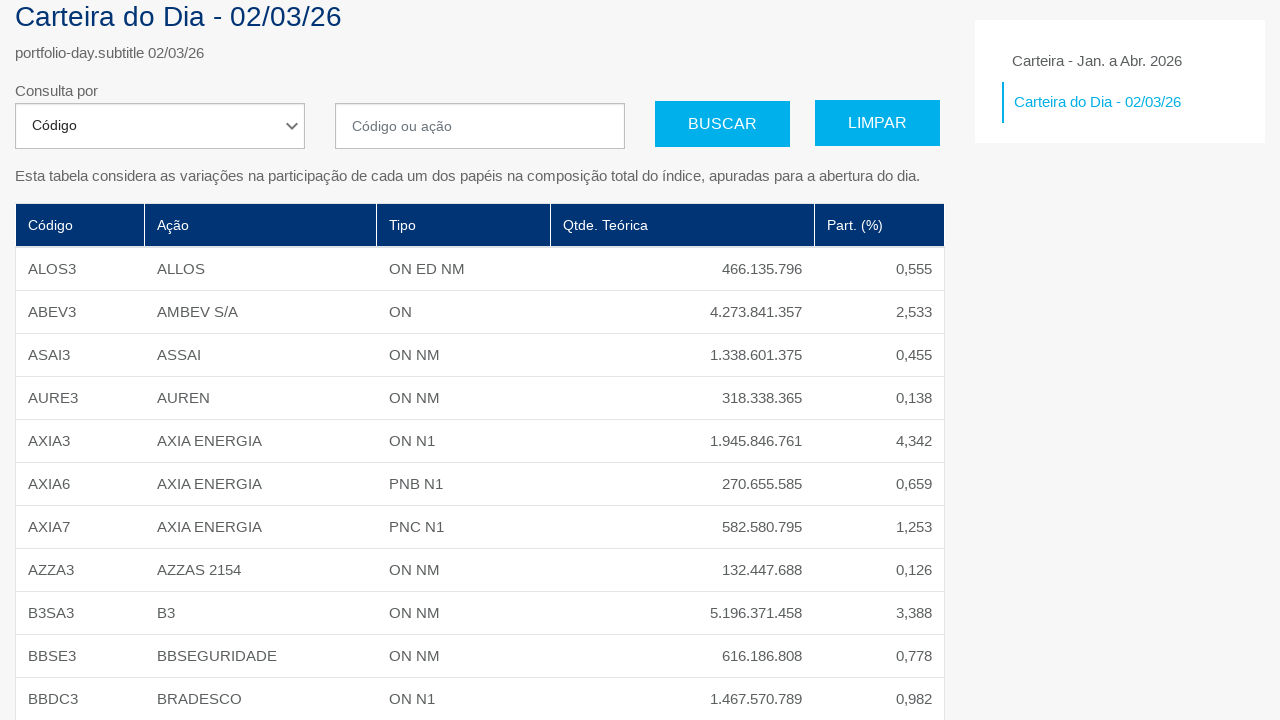

Items-per-page selector (#selectPage) became visible
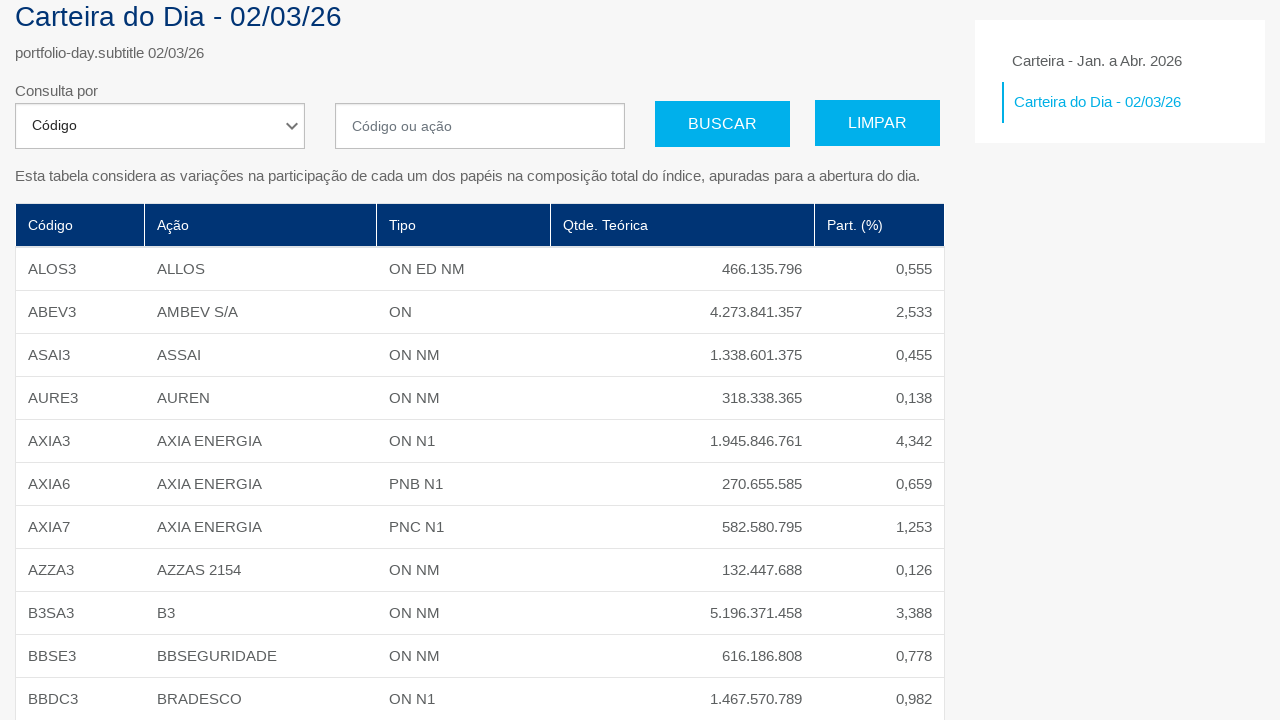

Selected maximum items per page (120) from dropdown on #selectPage
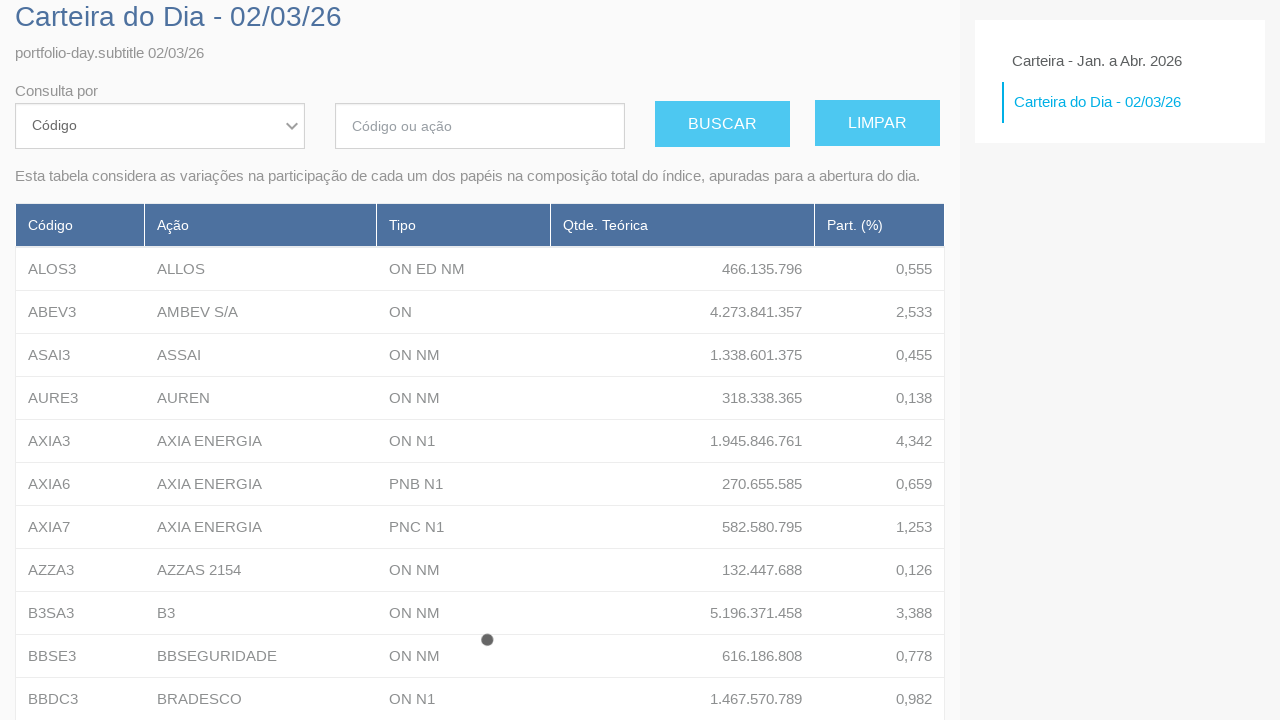

Waited 5 seconds for table to reload with new pagination setting
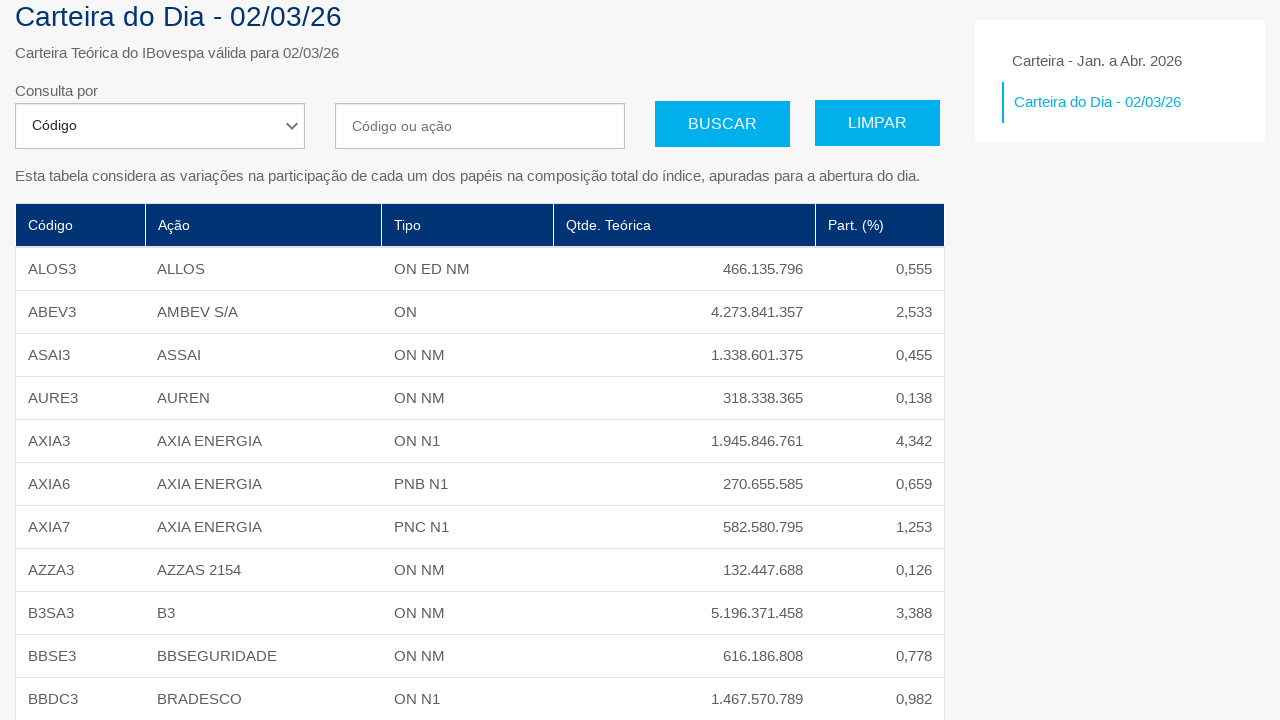

Data table became visible
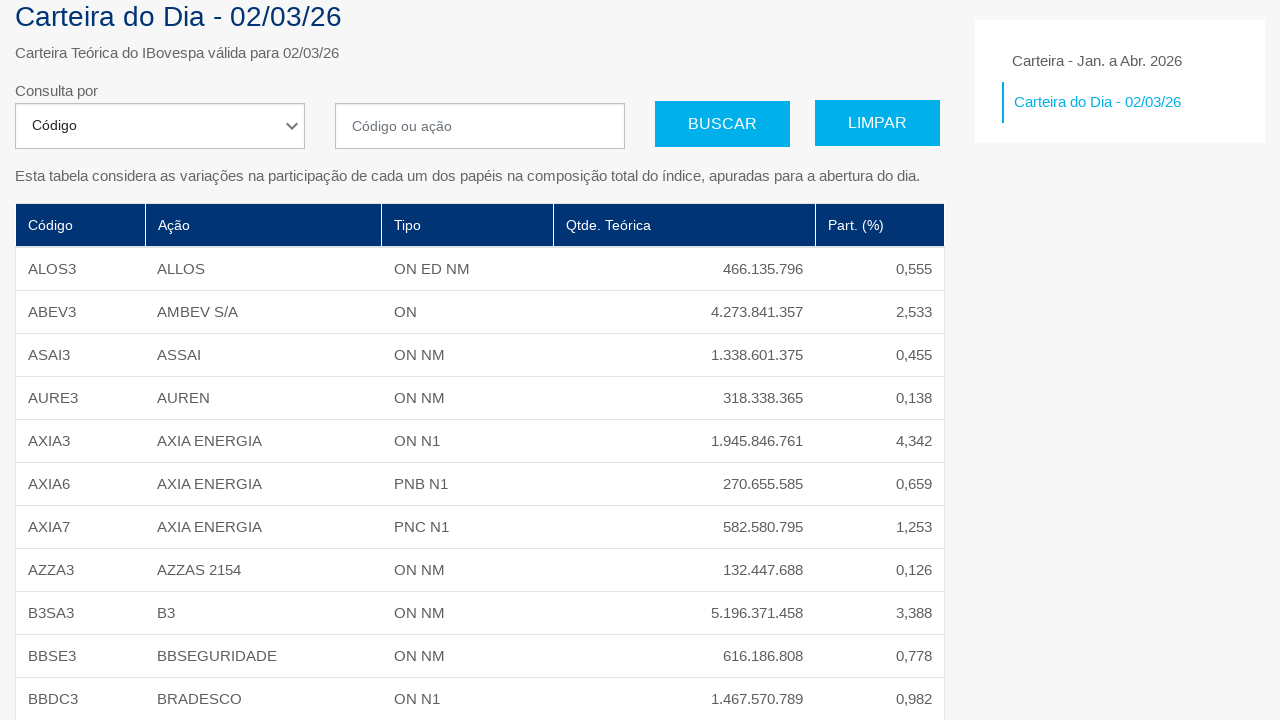

Table rows populated with data
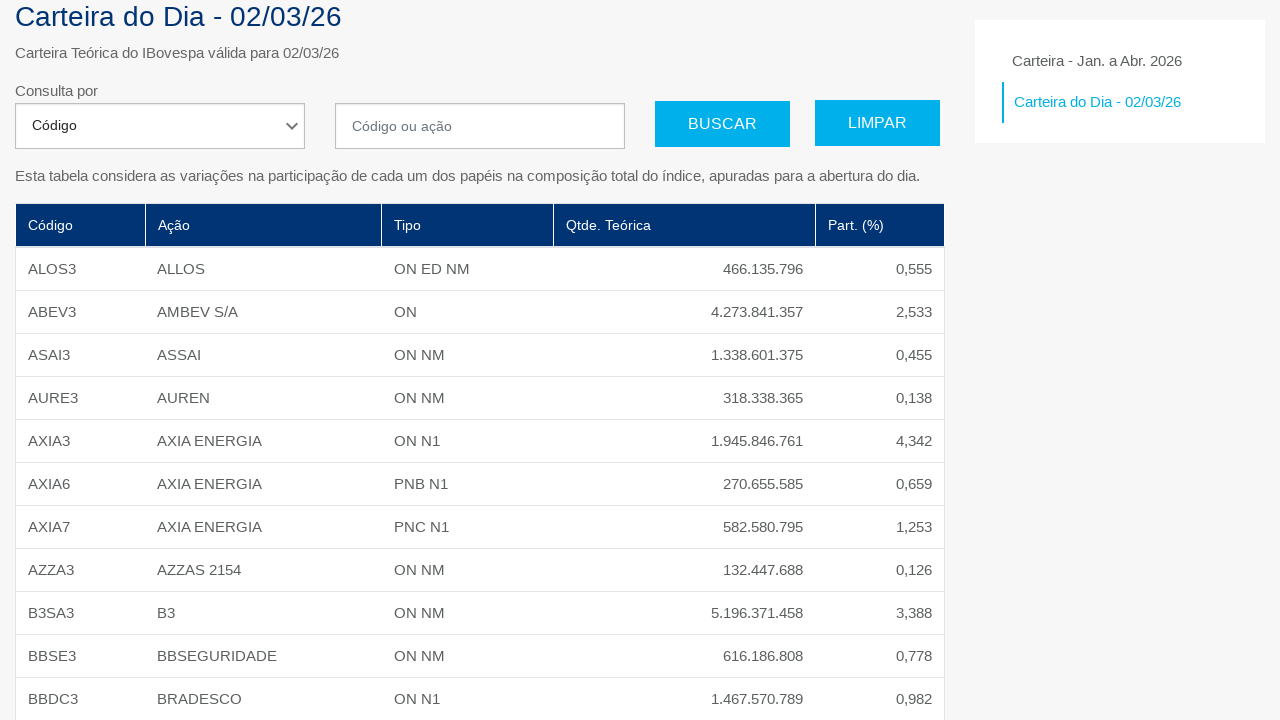

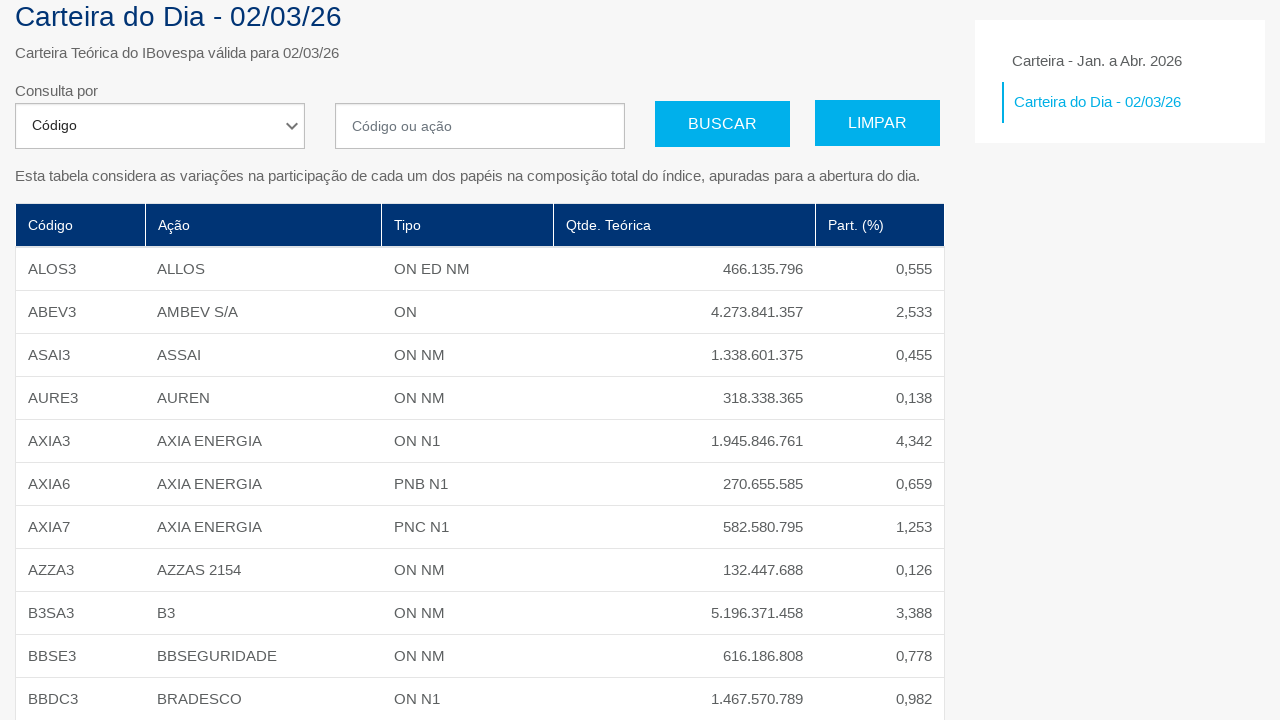